Tests a form that calculates the sum of two numbers and selects the result from a dropdown menu before submitting

Starting URL: http://suninjuly.github.io/selects2.html

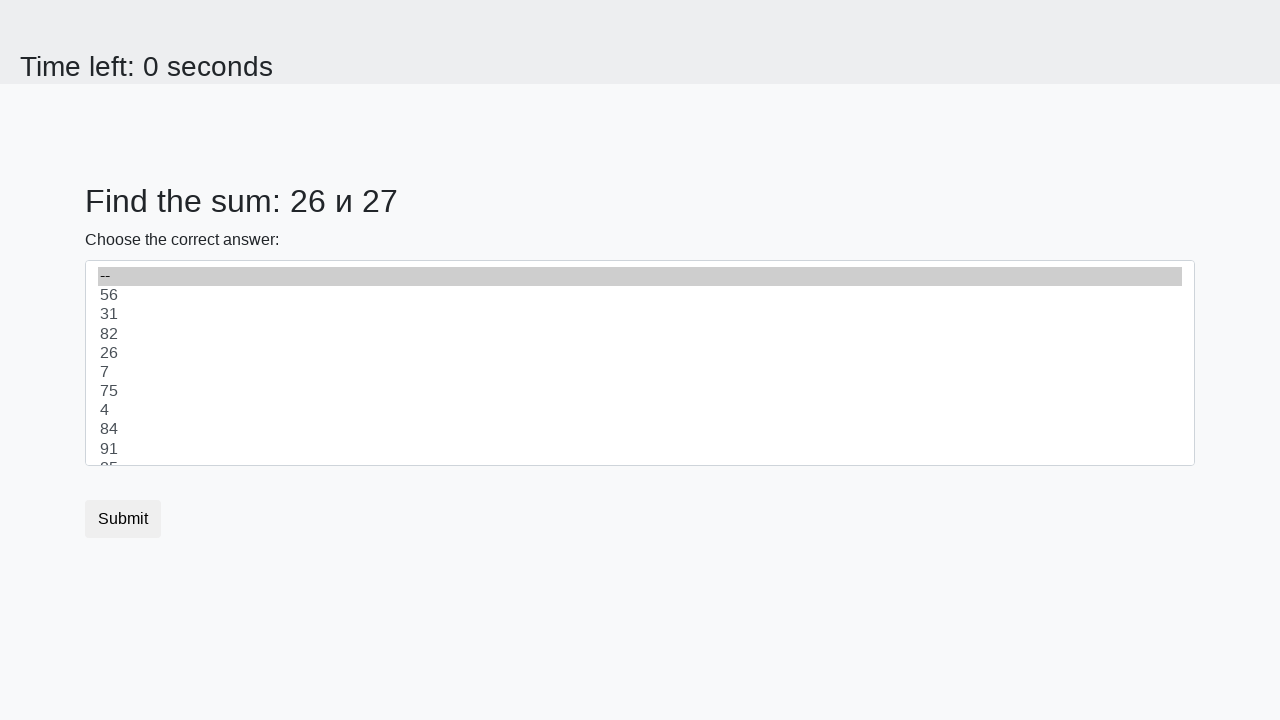

Retrieved first number from page
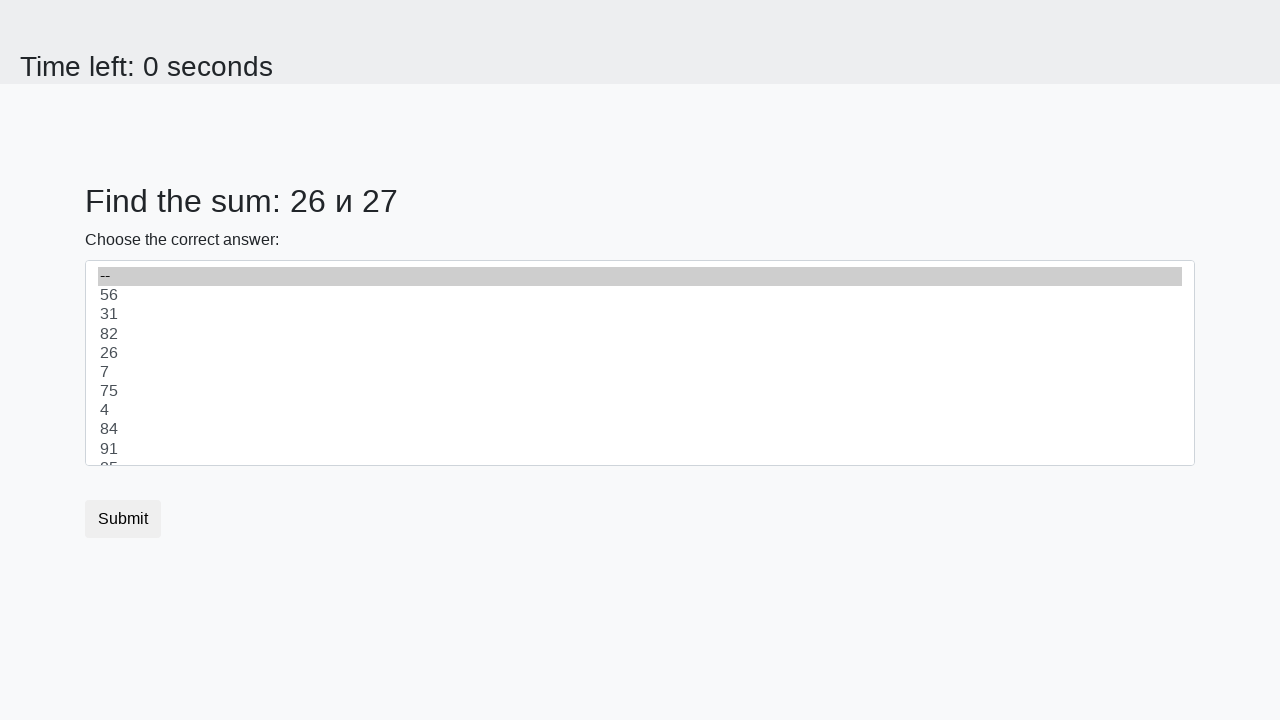

Retrieved second number from page
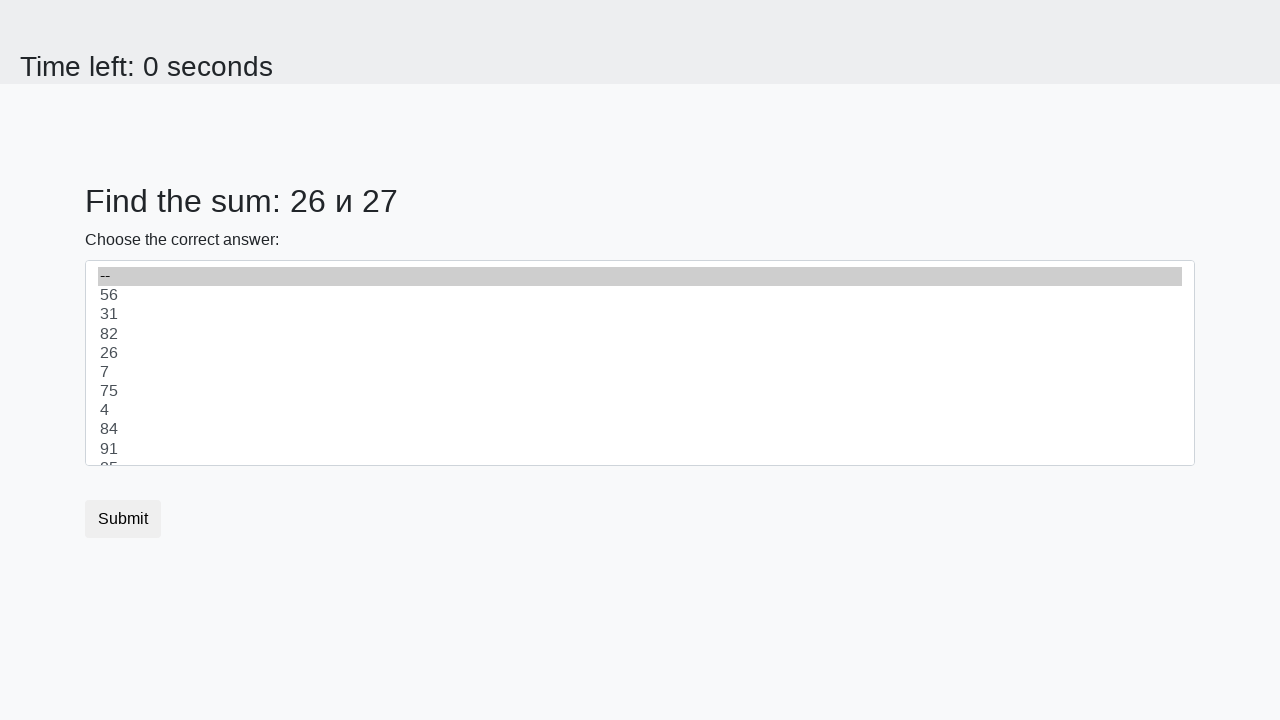

Calculated sum: 26 + 27 = 53
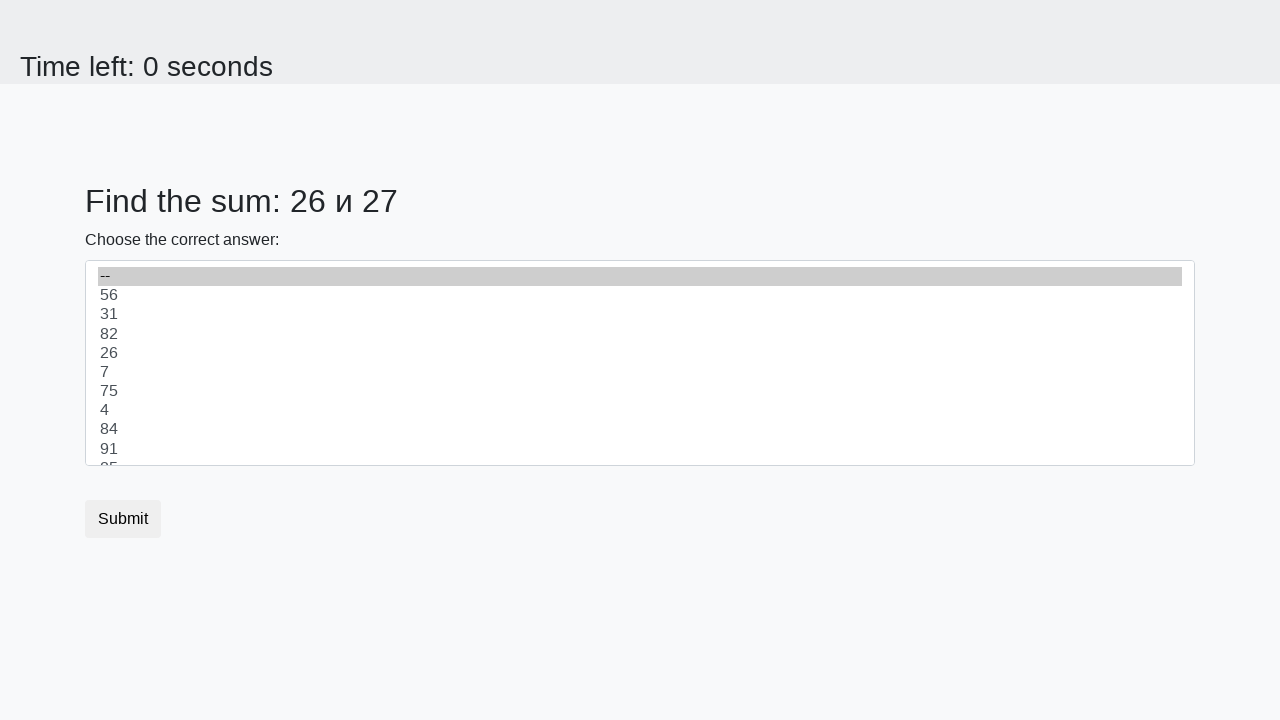

Selected 53 from dropdown menu on #dropdown
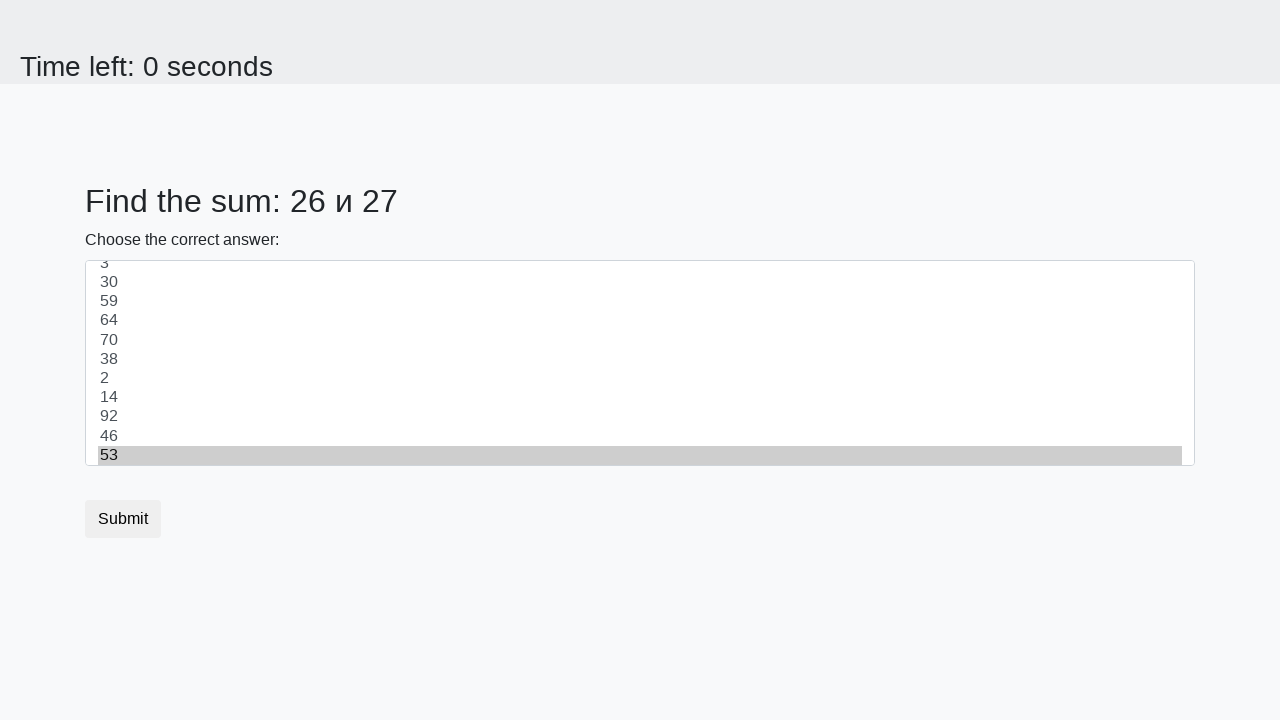

Clicked submit button at (123, 519) on .btn
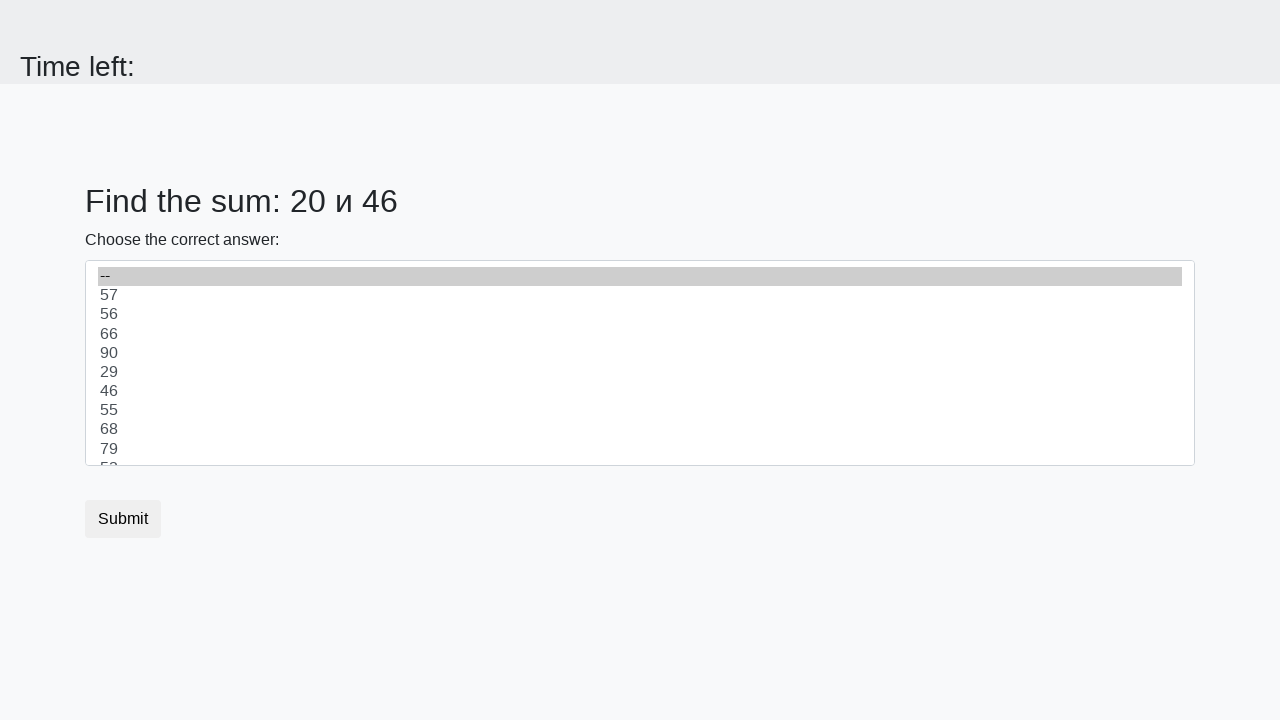

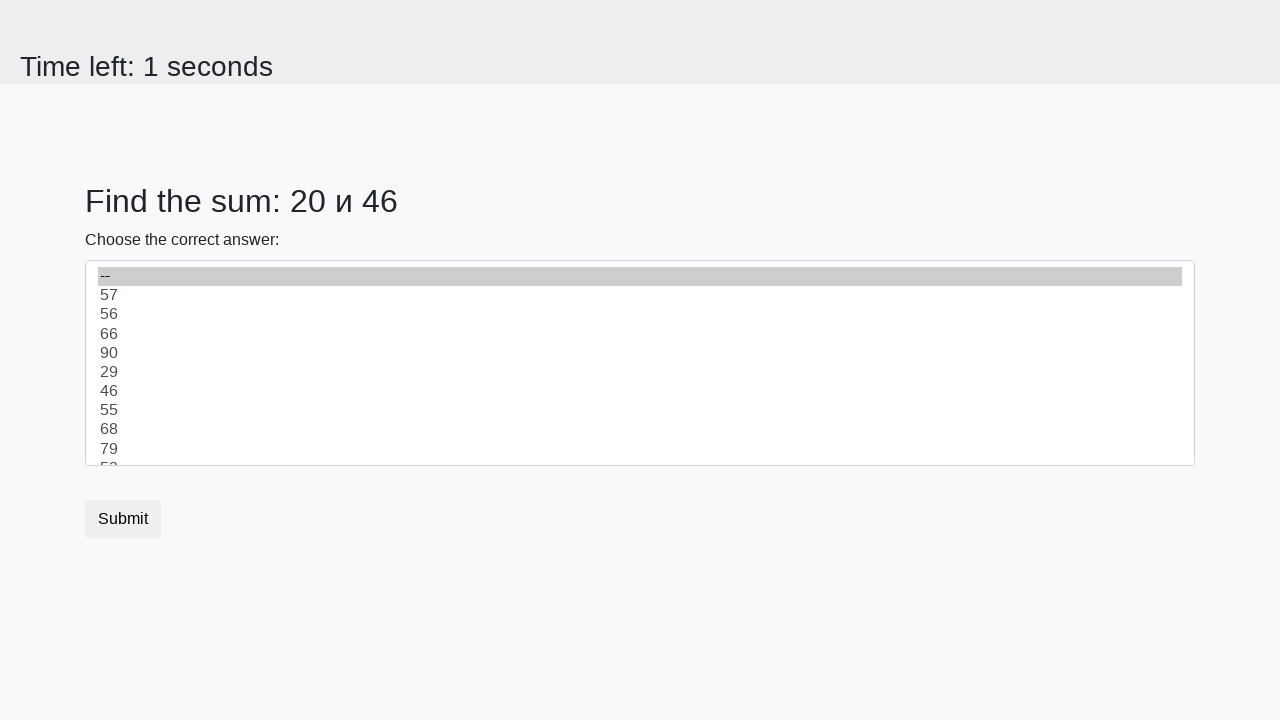